Tests window handle functionality by navigating to a page that opens a new window, switching between windows, and verifying content in each window

Starting URL: https://the-internet.herokuapp.com

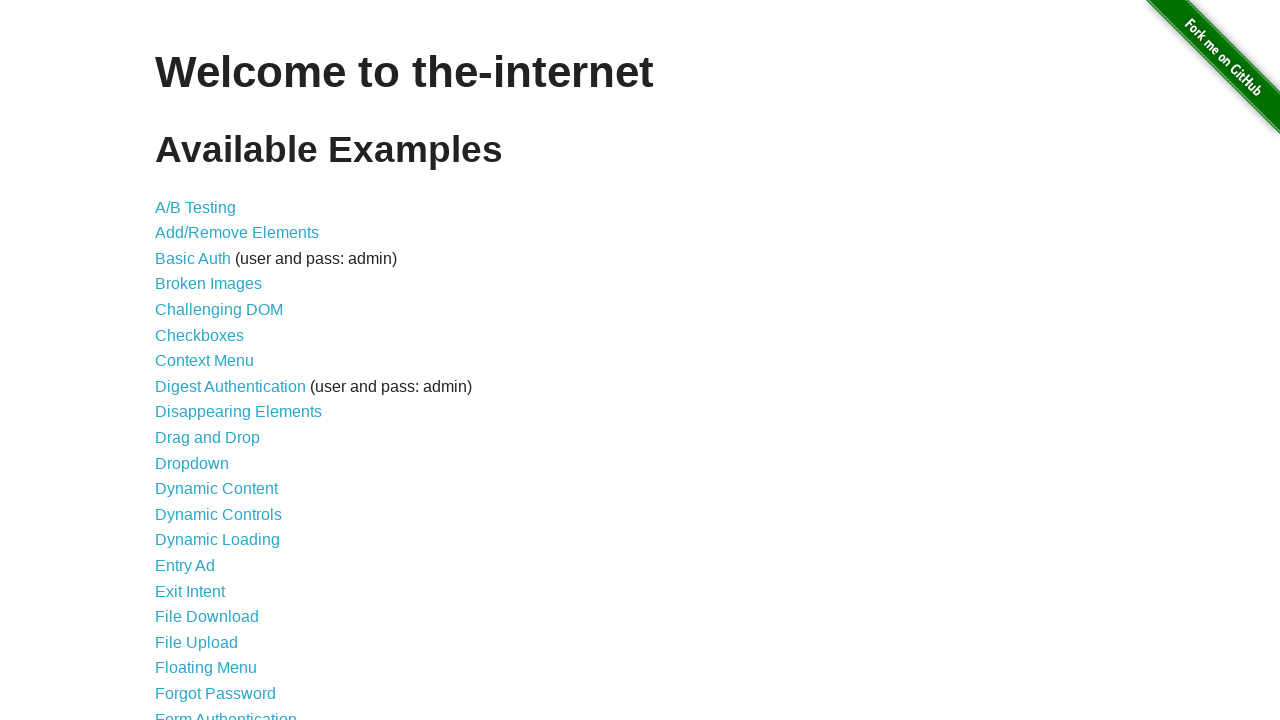

Clicked on 'Multiple Windows' link at (218, 369) on text=Multiple Windows
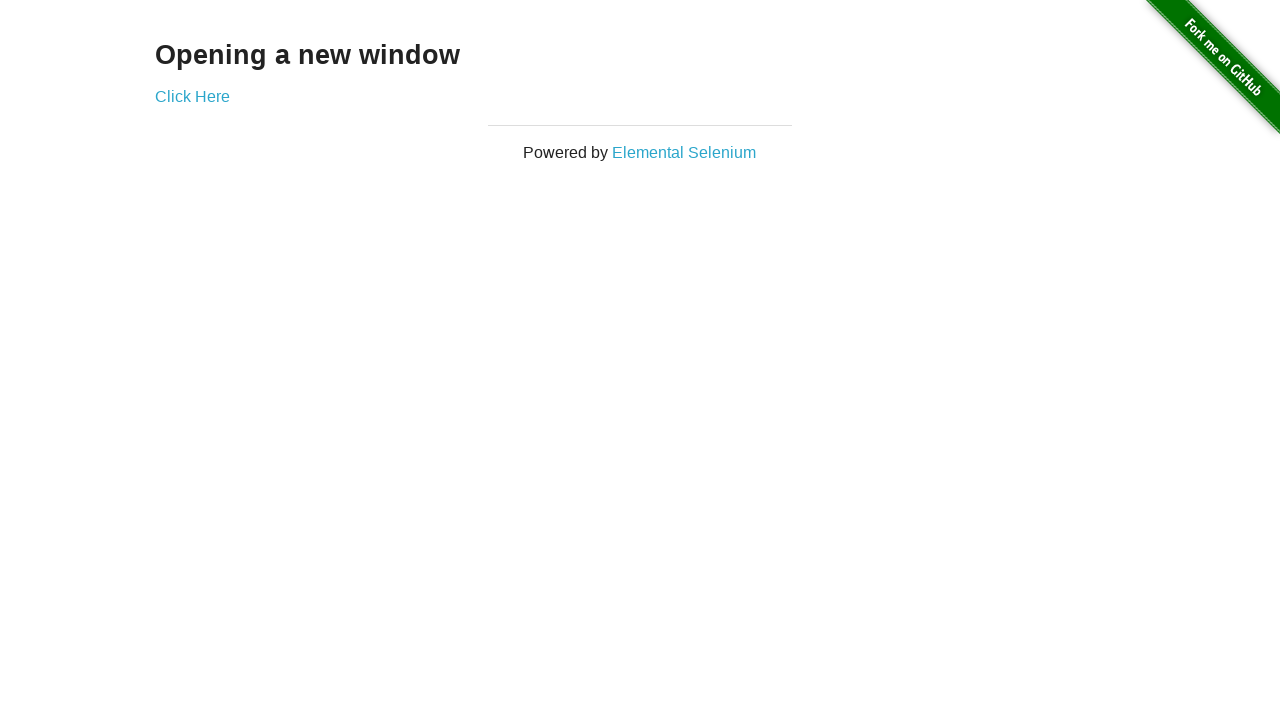

Clicked 'Click Here' link to open new window at (192, 96) on text=Click Here
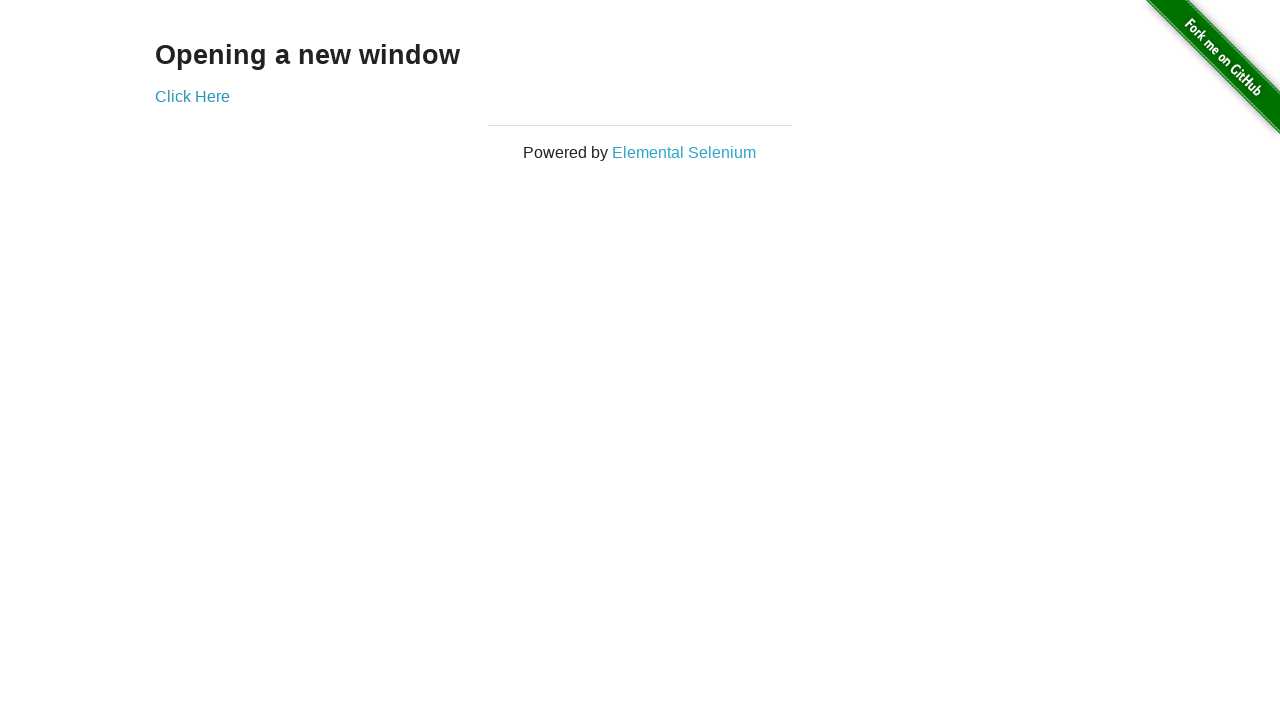

New window opened and captured
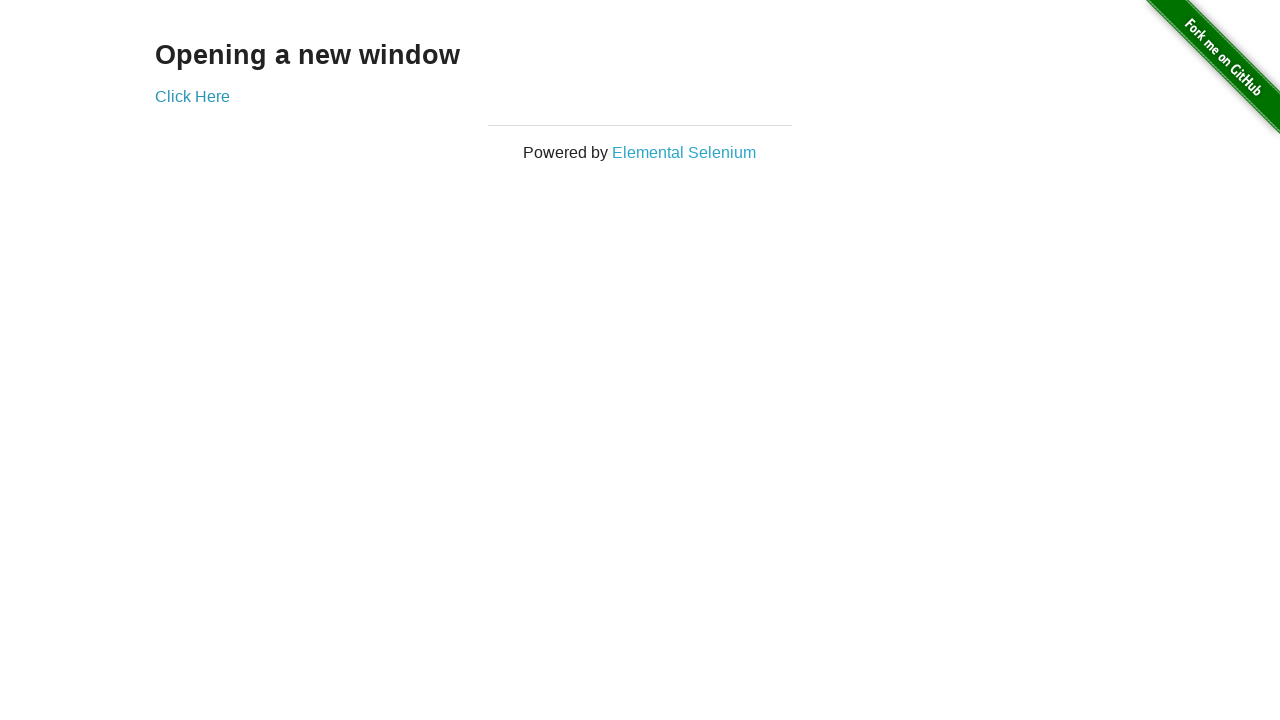

Waited for heading element in new window
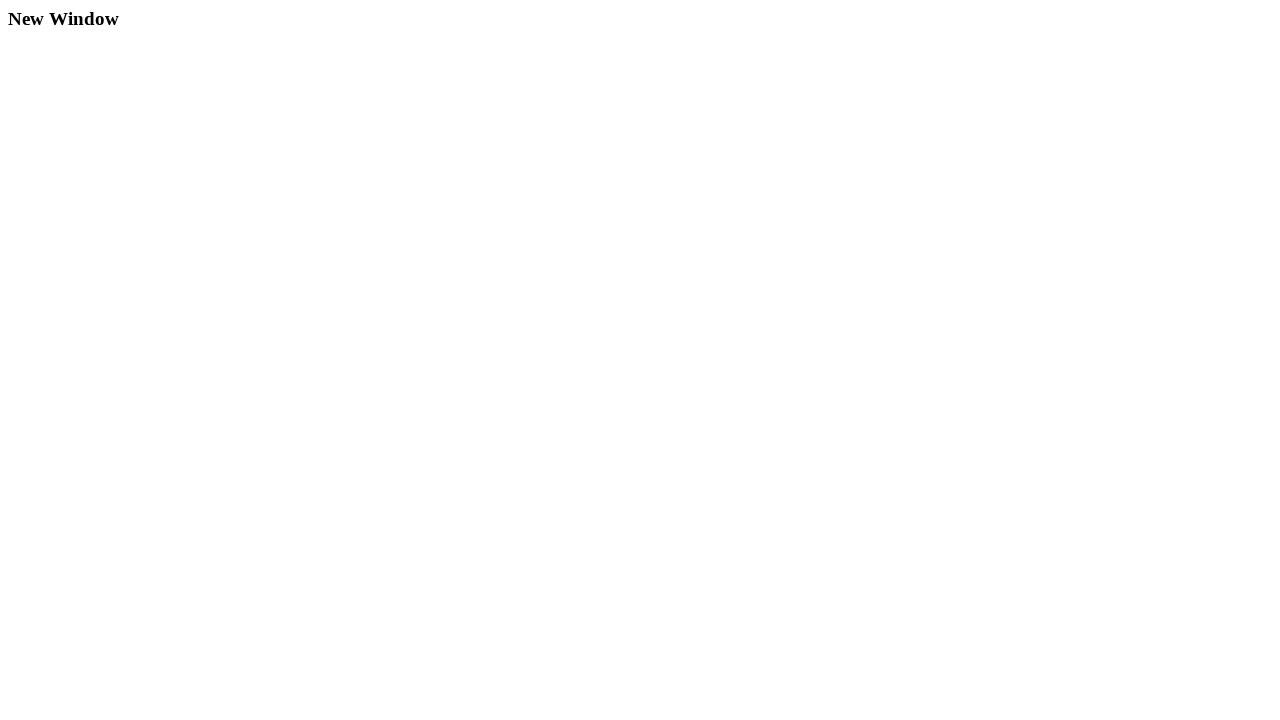

Retrieved text from new window heading: 'New Window'
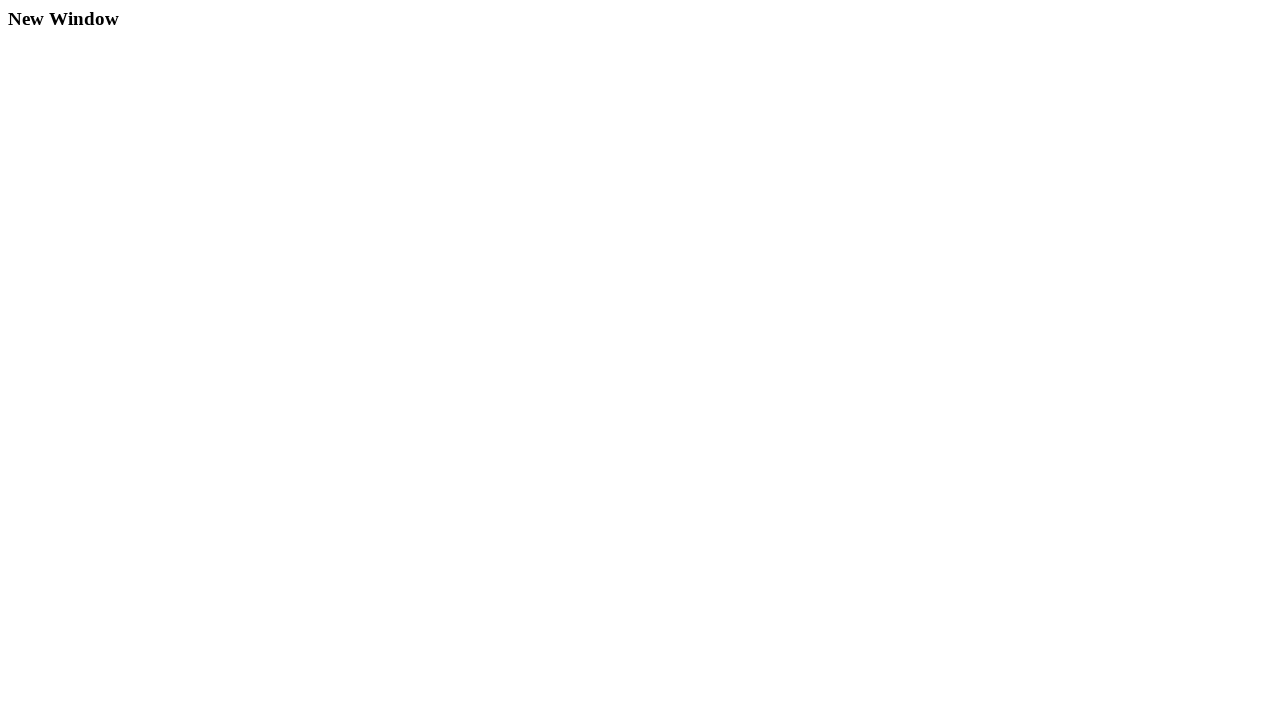

Retrieved text from original window heading: 'Opening a new window'
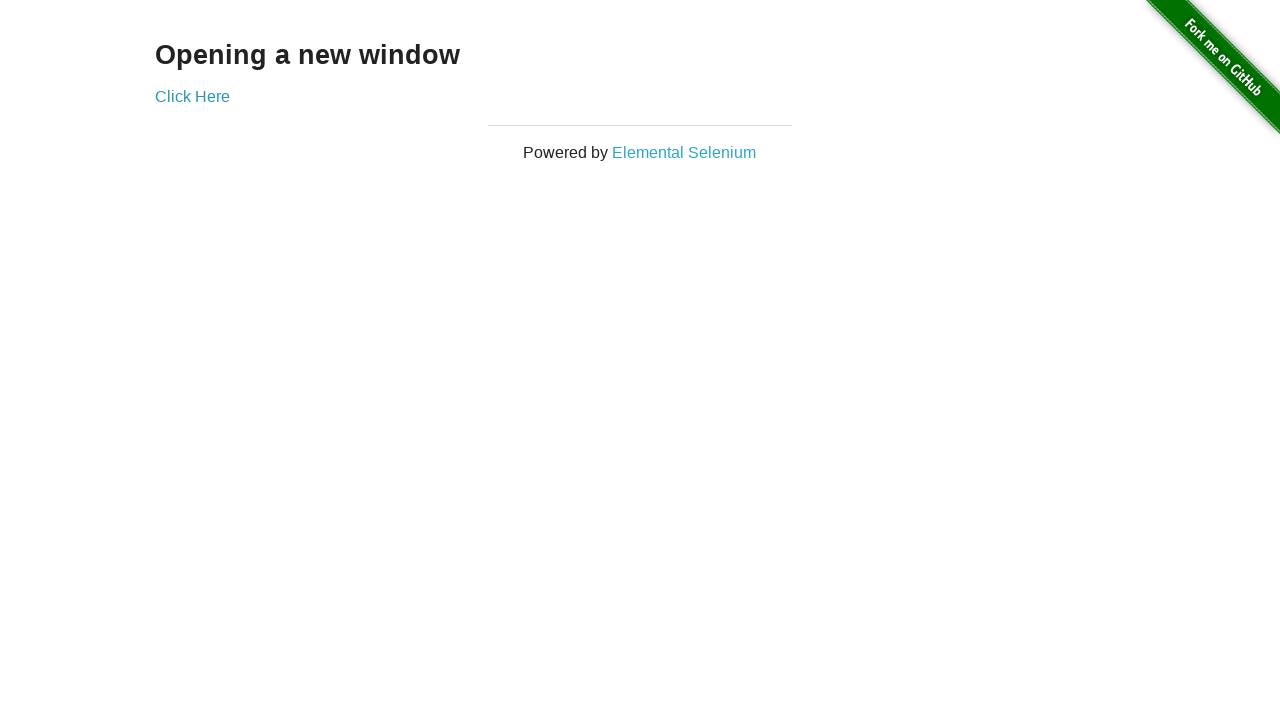

Closed the new window
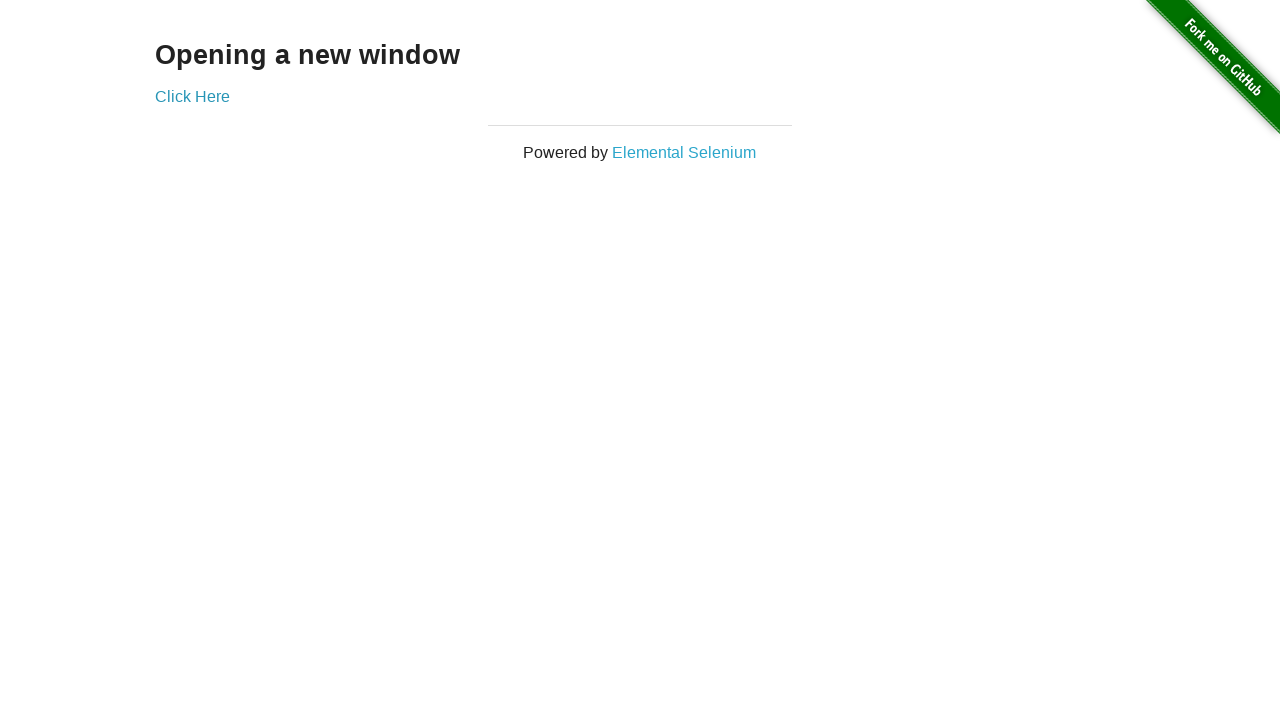

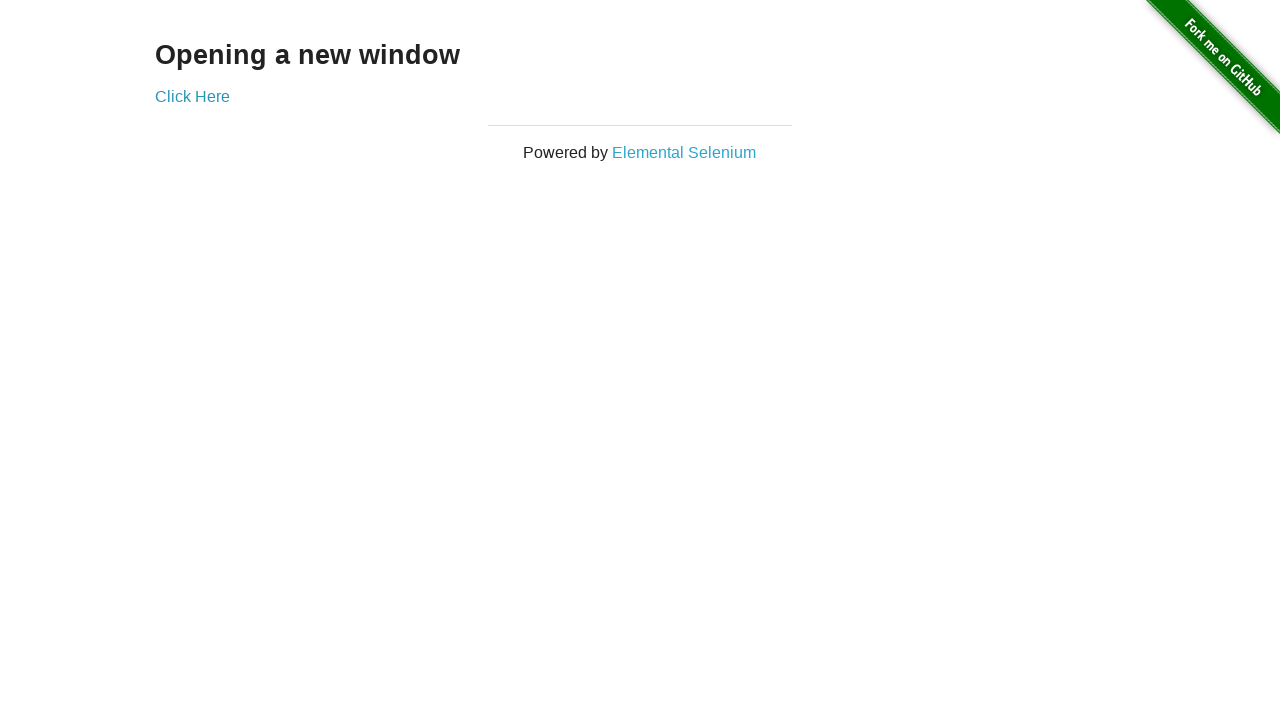